Tests dropdown selection functionality by selecting "Option 2" and then "Option 1" from a dropdown menu and verifying the selections

Starting URL: https://the-internet.herokuapp.com/dropdown

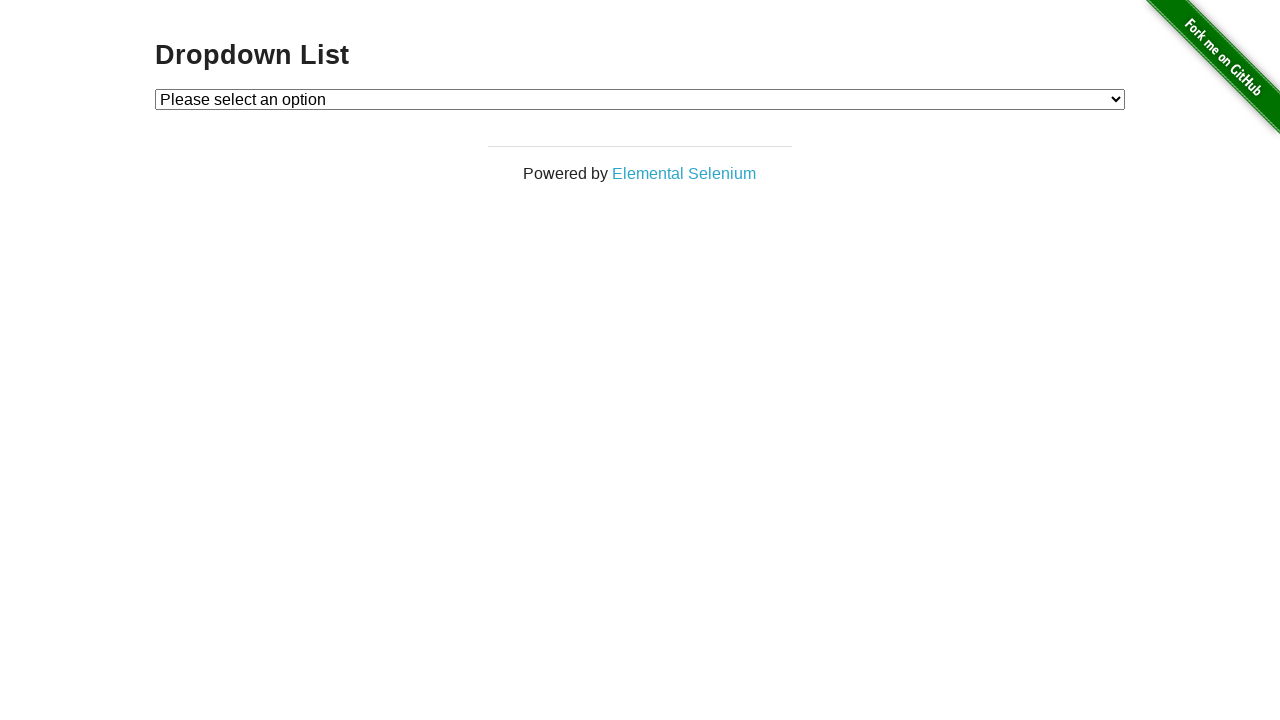

Selected 'Option 2' from the dropdown menu on #dropdown
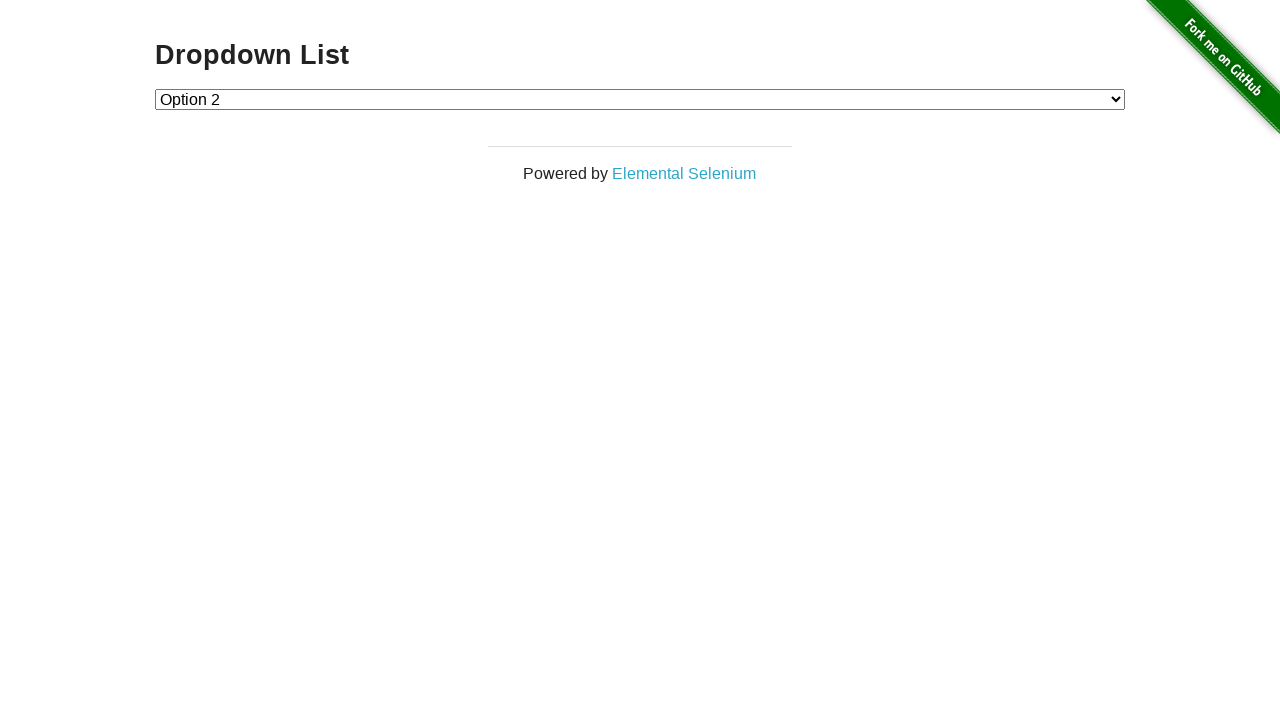

Waited 2 seconds between selections
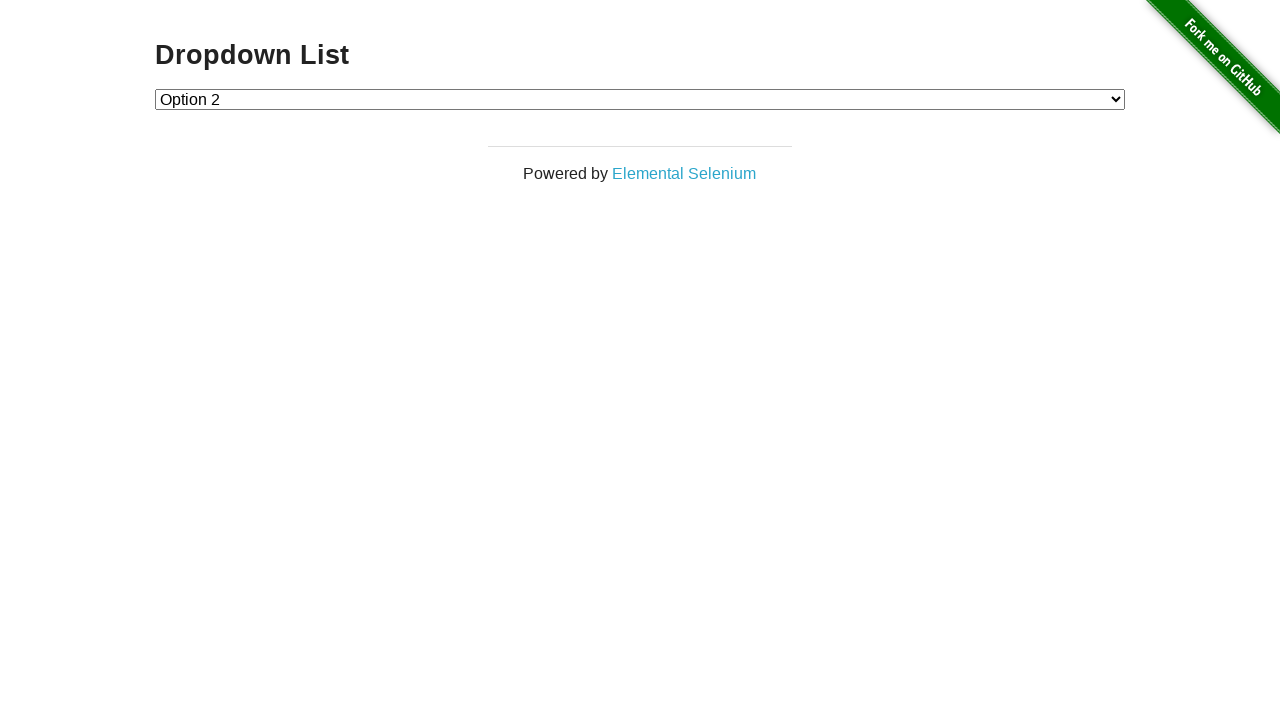

Selected 'Option 1' from the dropdown menu on #dropdown
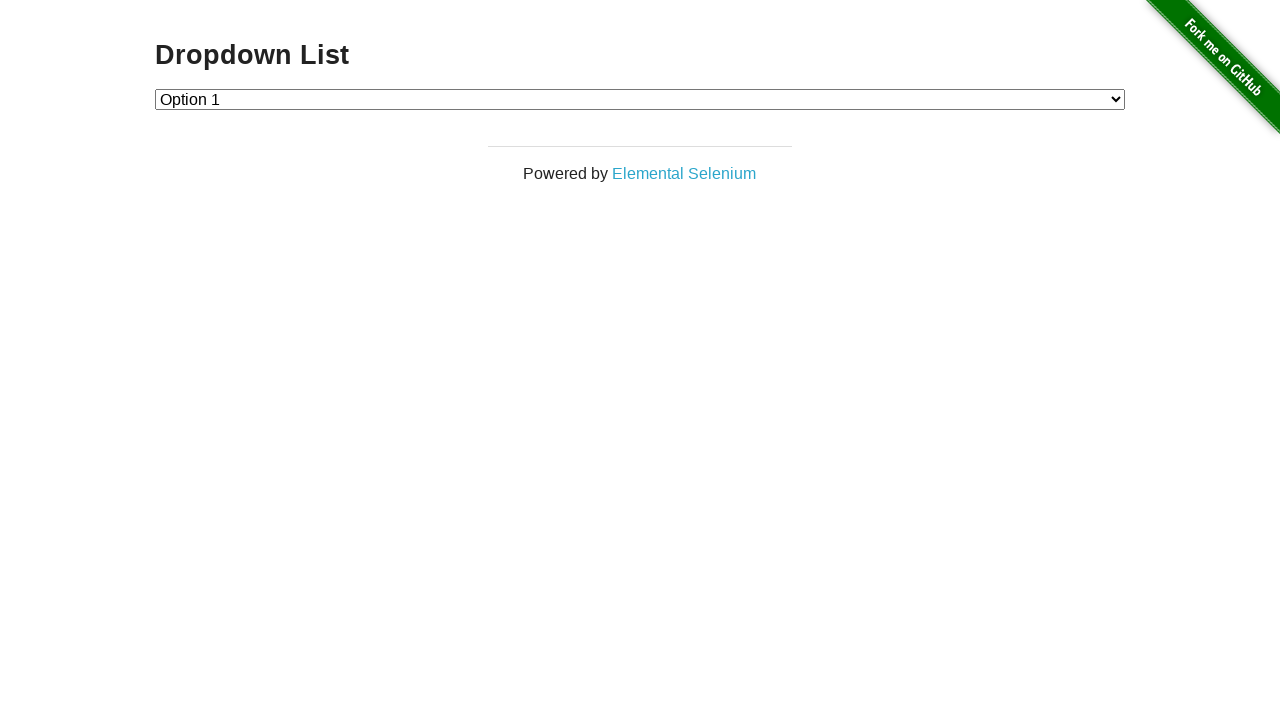

Retrieved the current dropdown value
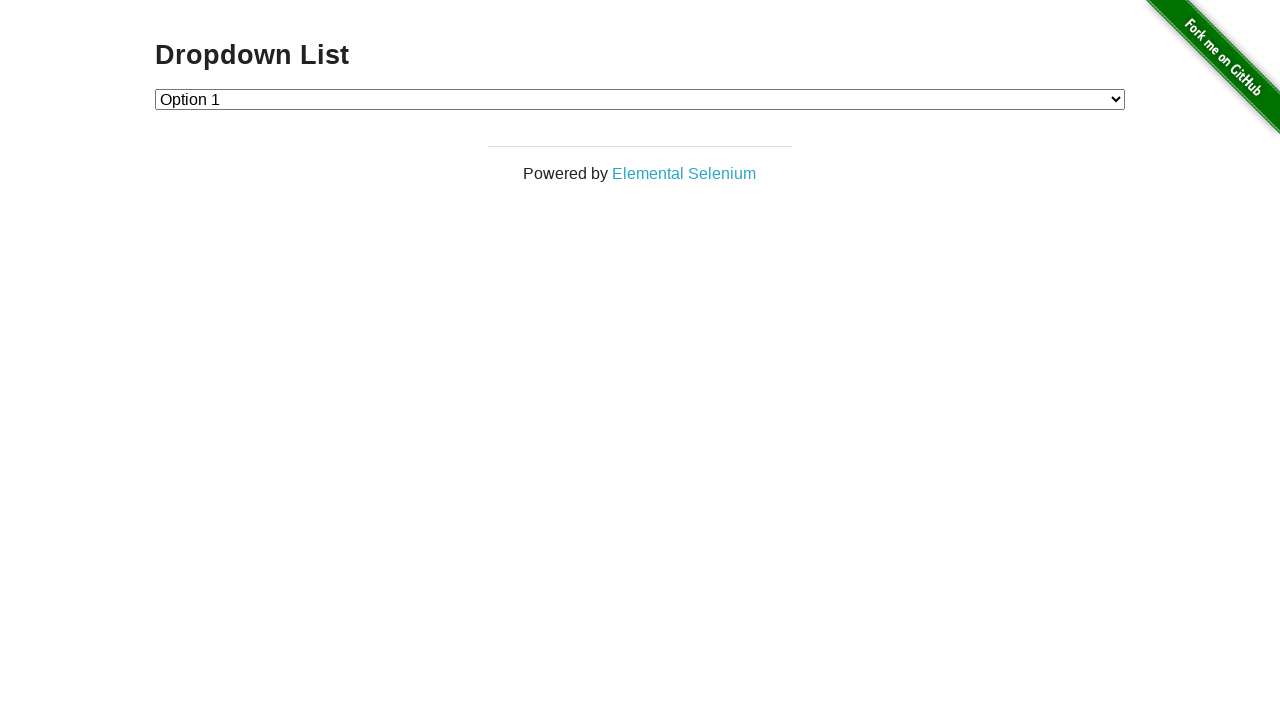

Verified that the final selection is 'Option 1' with value '1'
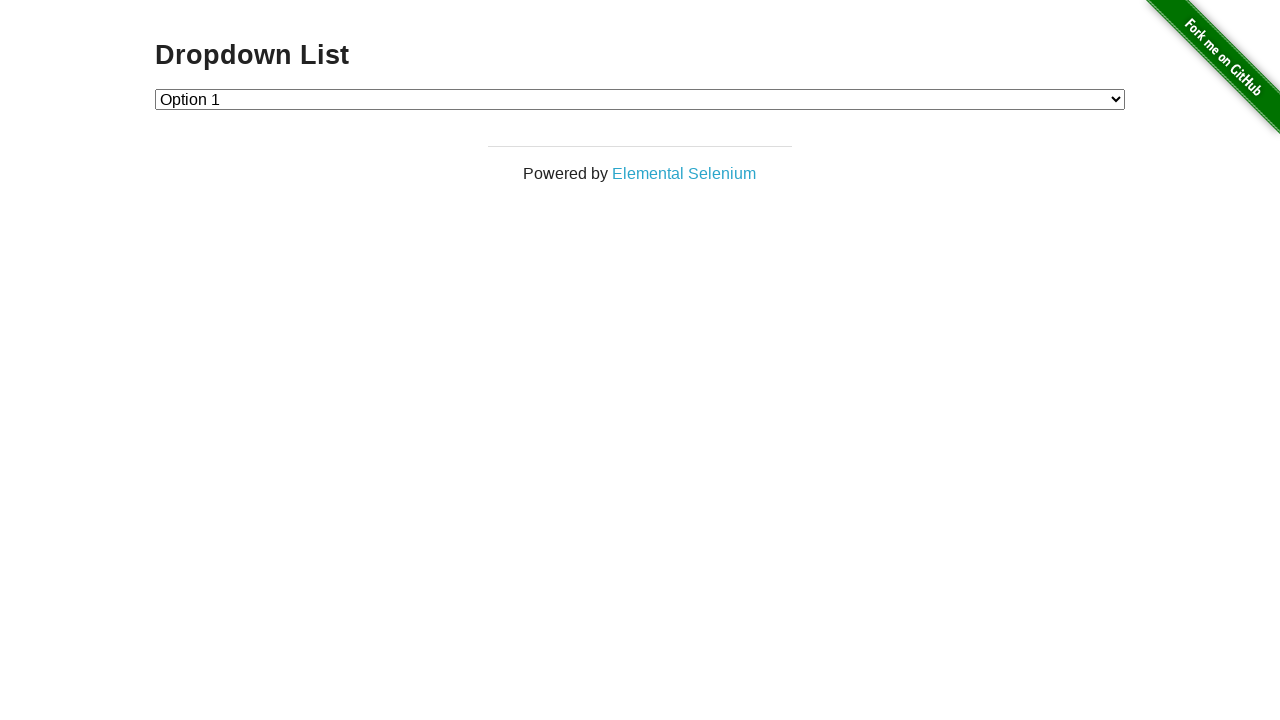

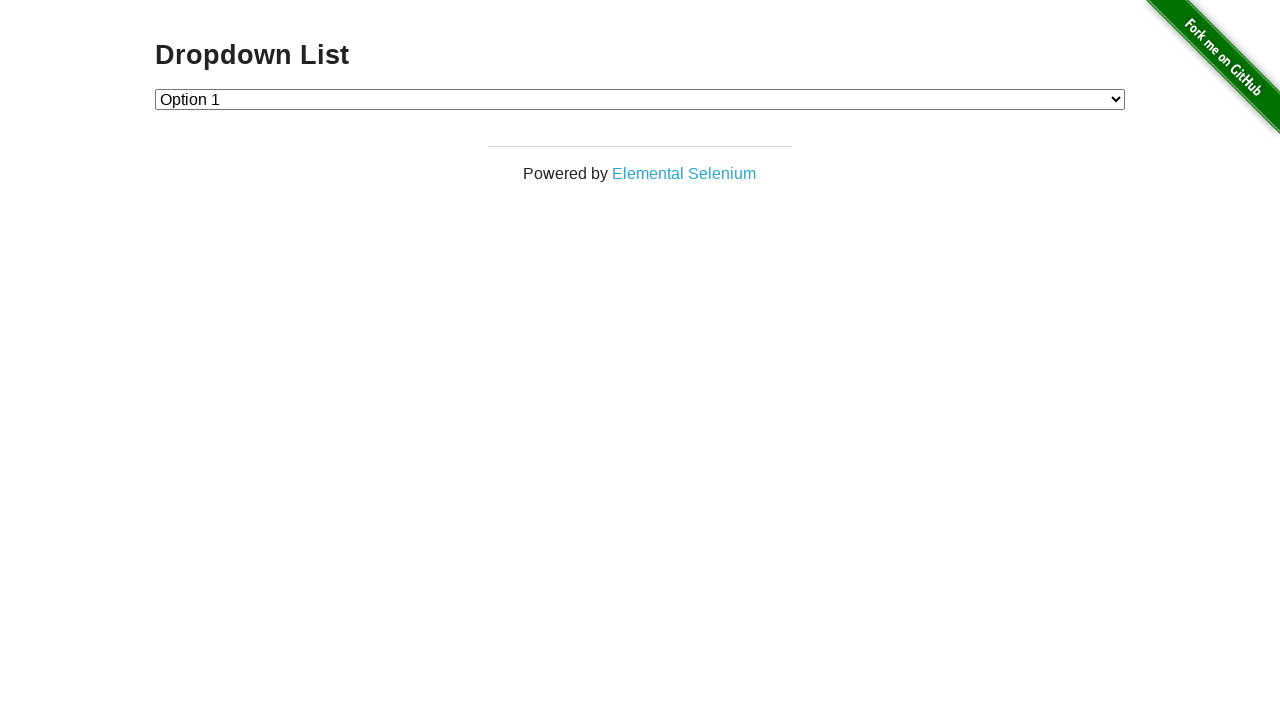